Tests window and tab handling functionality by opening new tabs/windows, switching between them, and interacting with elements in different windows

Starting URL: https://demoqa.com/browser-windows

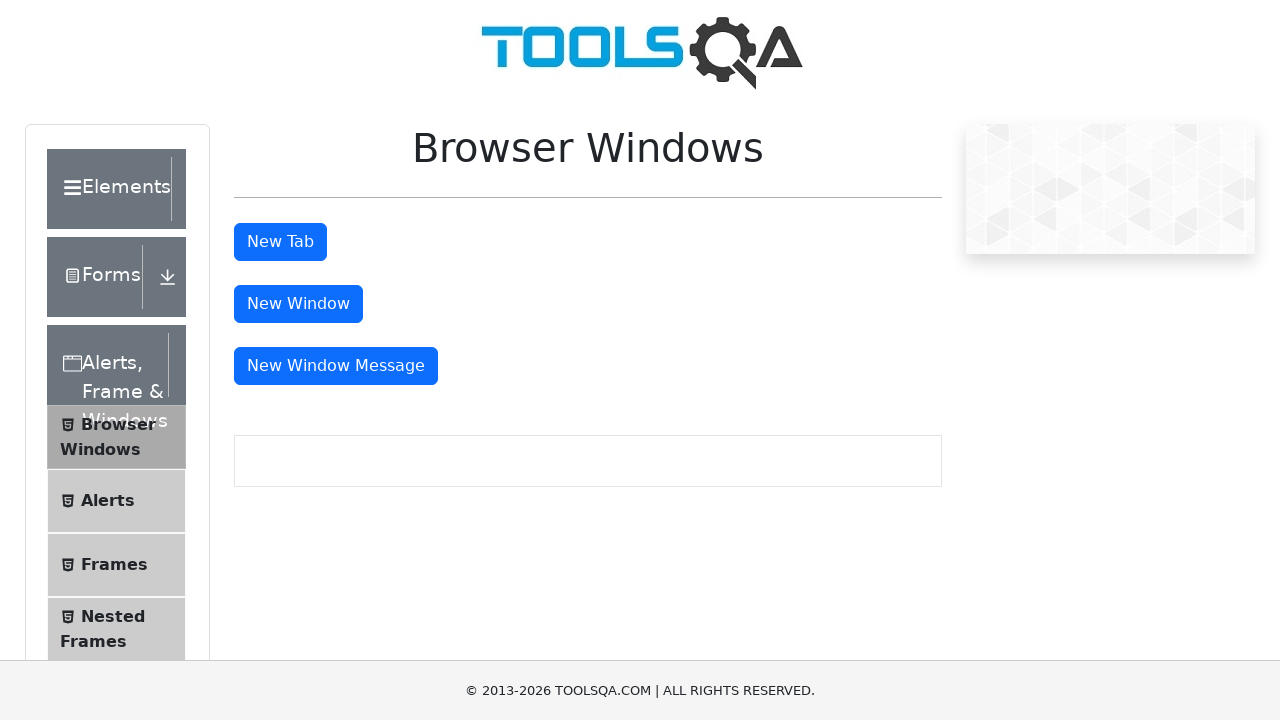

Scrolled down 1200px to make buttons visible
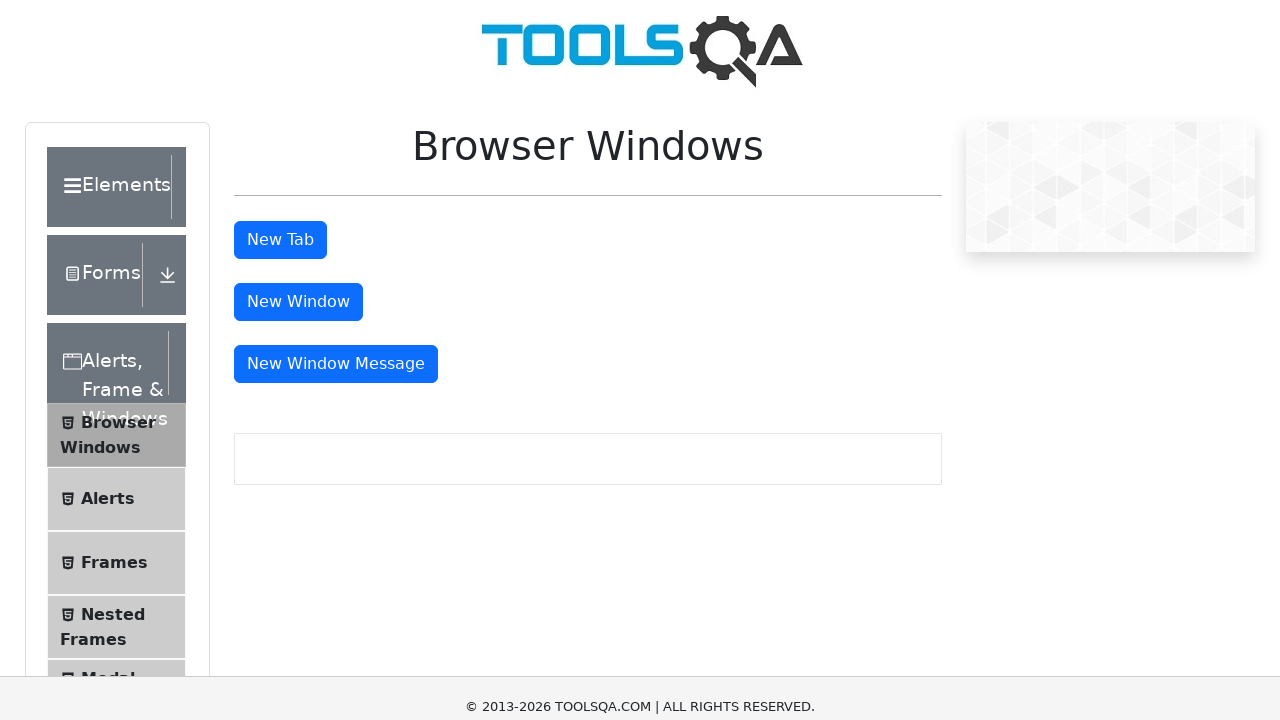

Clicked tab button to open new tab at (280, 19) on #tabButton
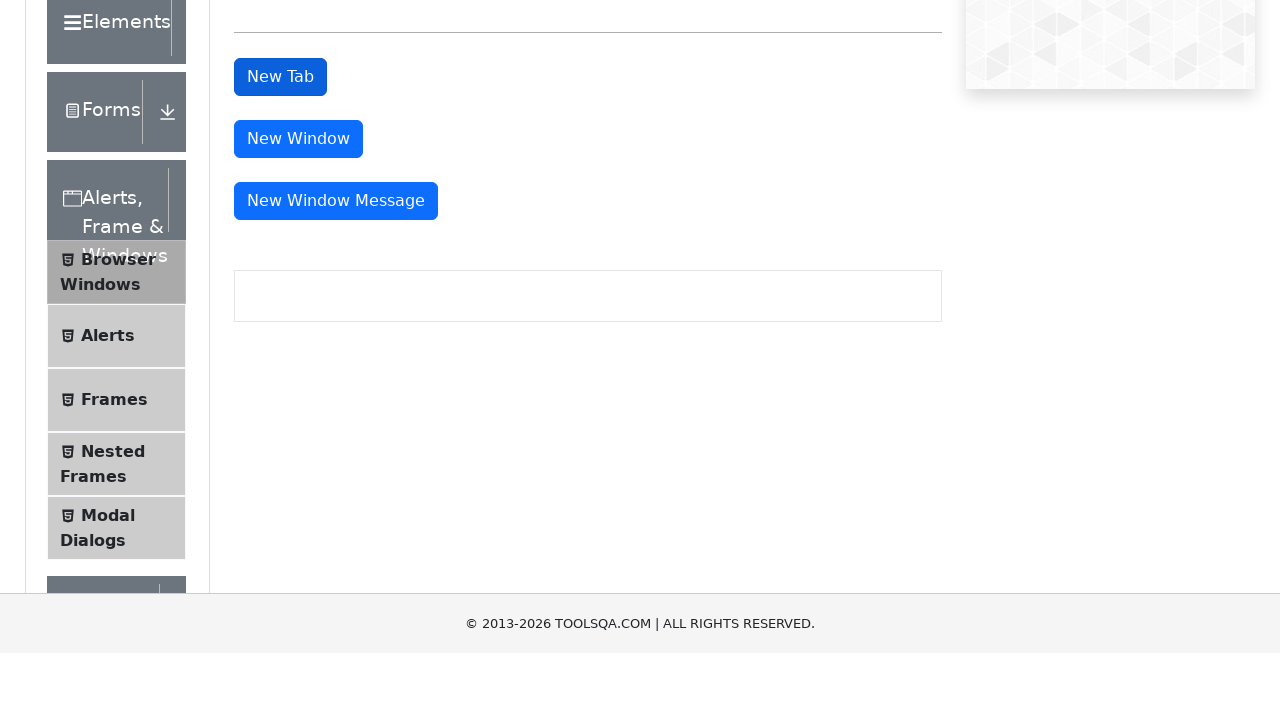

Switched to newly opened tab
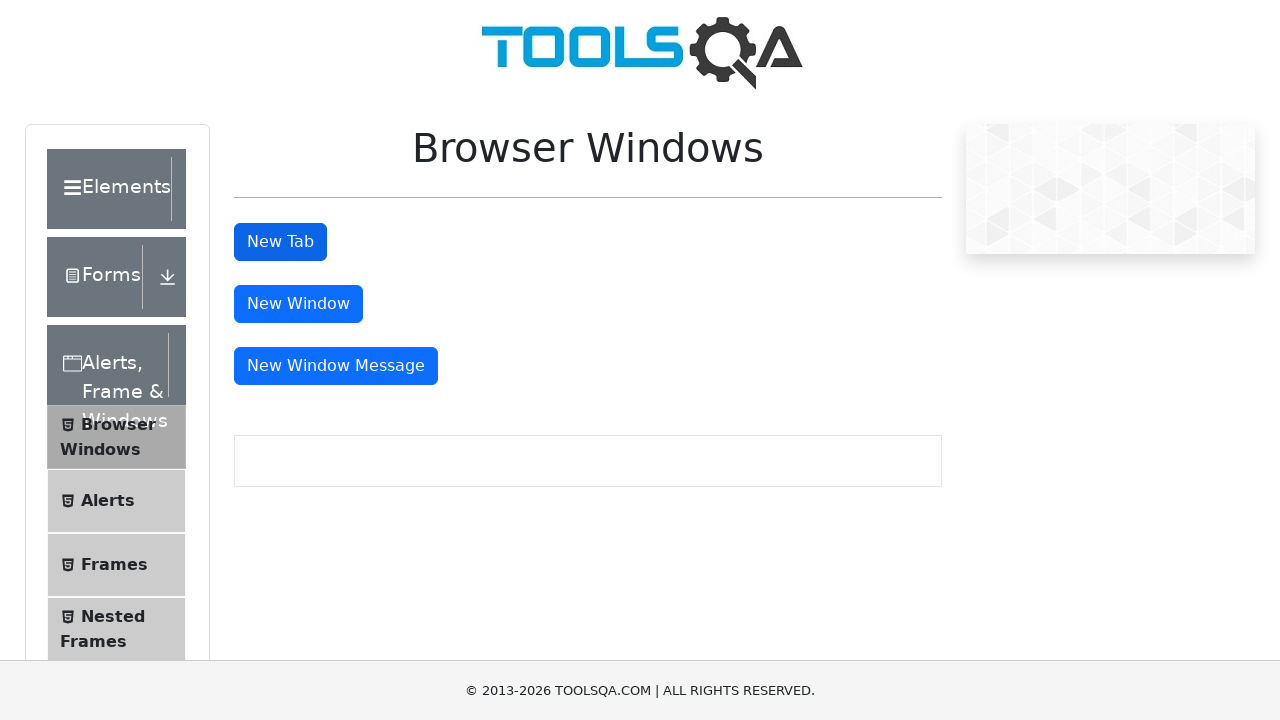

Waited for new tab to load
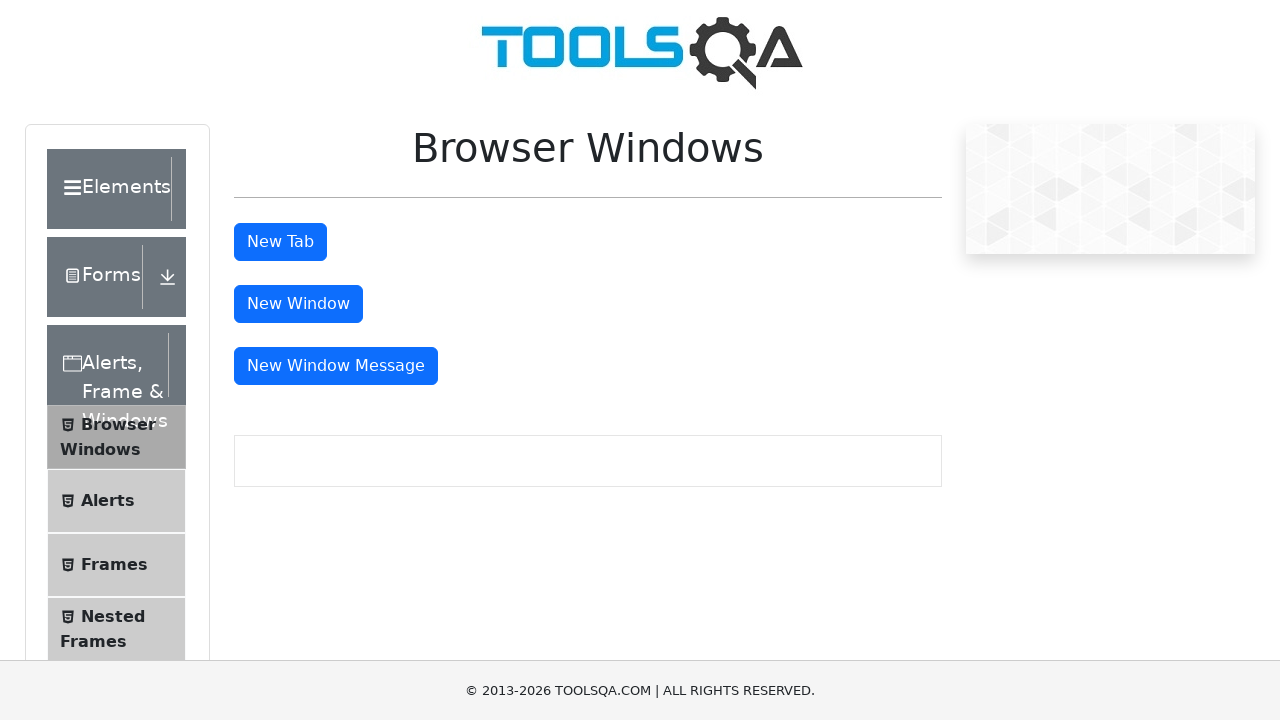

Retrieved heading text from new tab: 'This is a sample page'
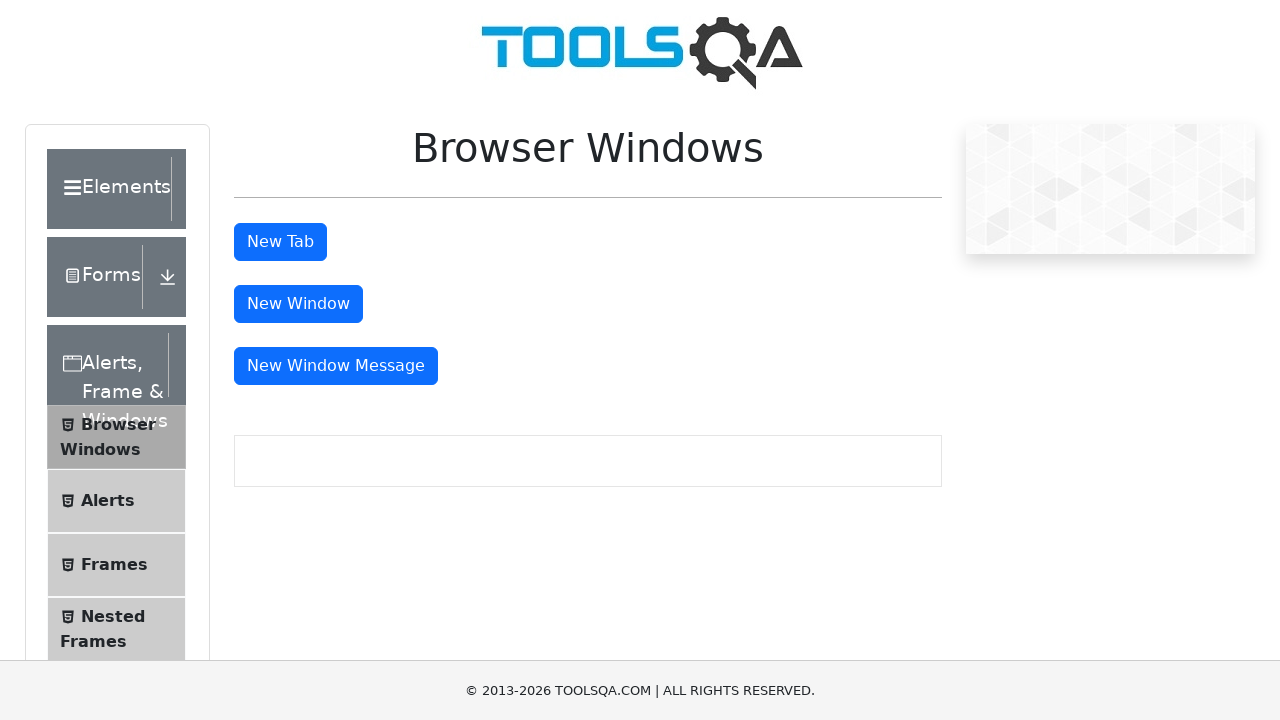

Closed the new tab
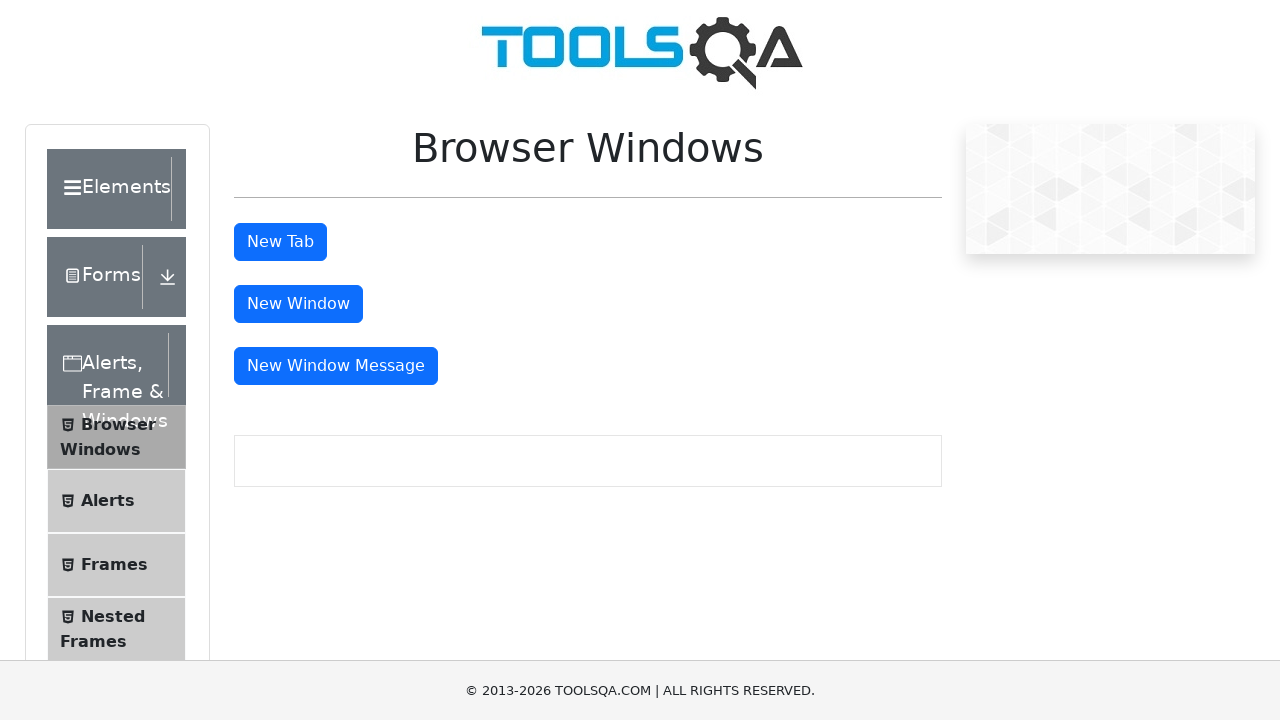

Clicked window button to open new window at (298, 304) on #windowButton
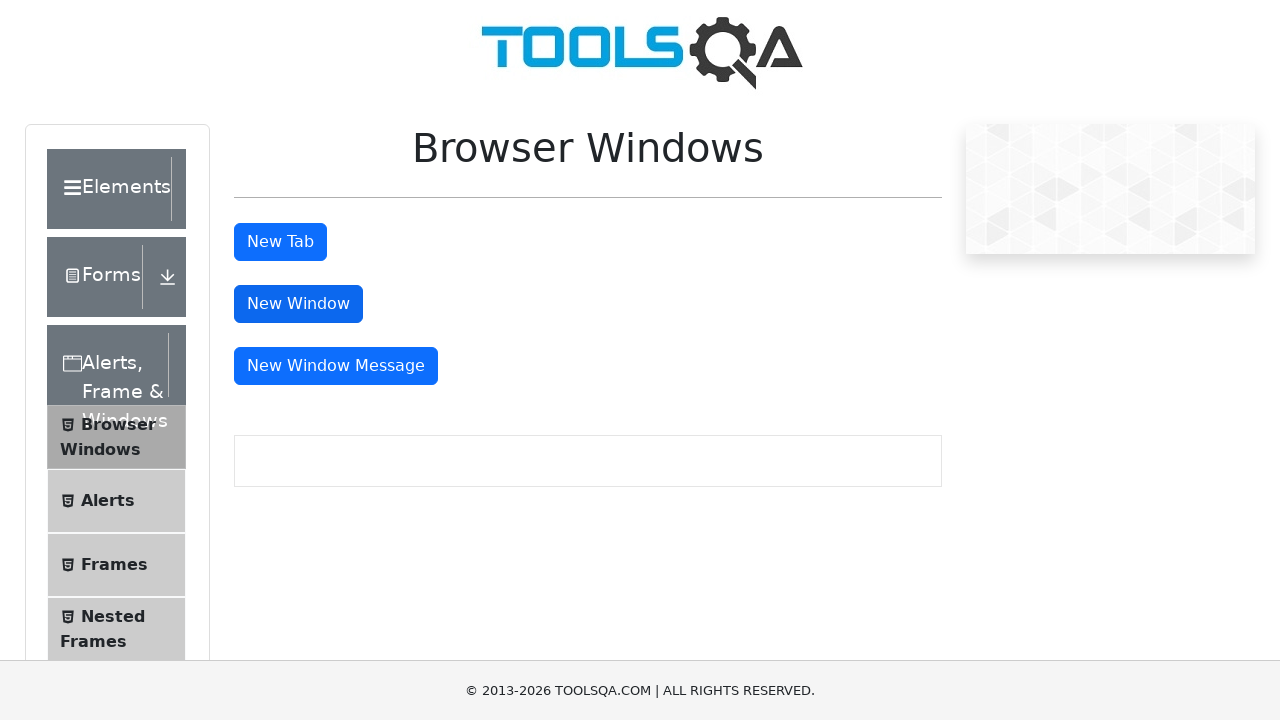

Switched to newly opened window
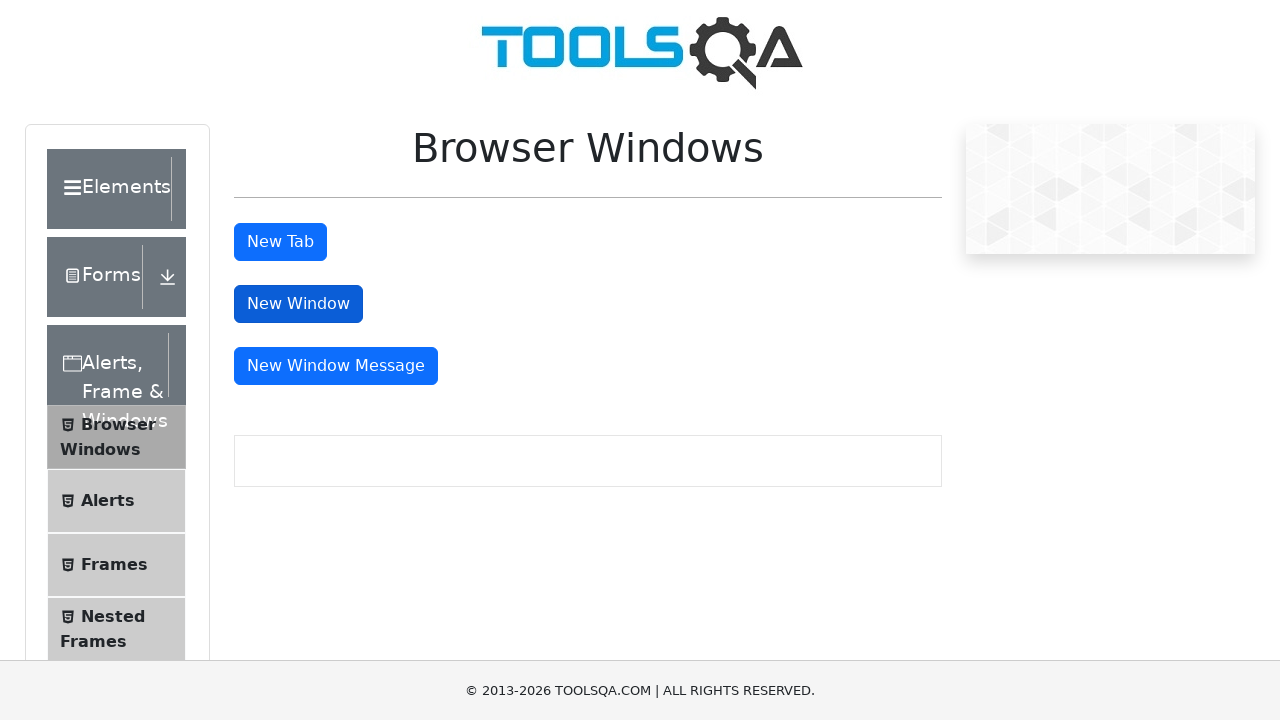

Waited for new window to load
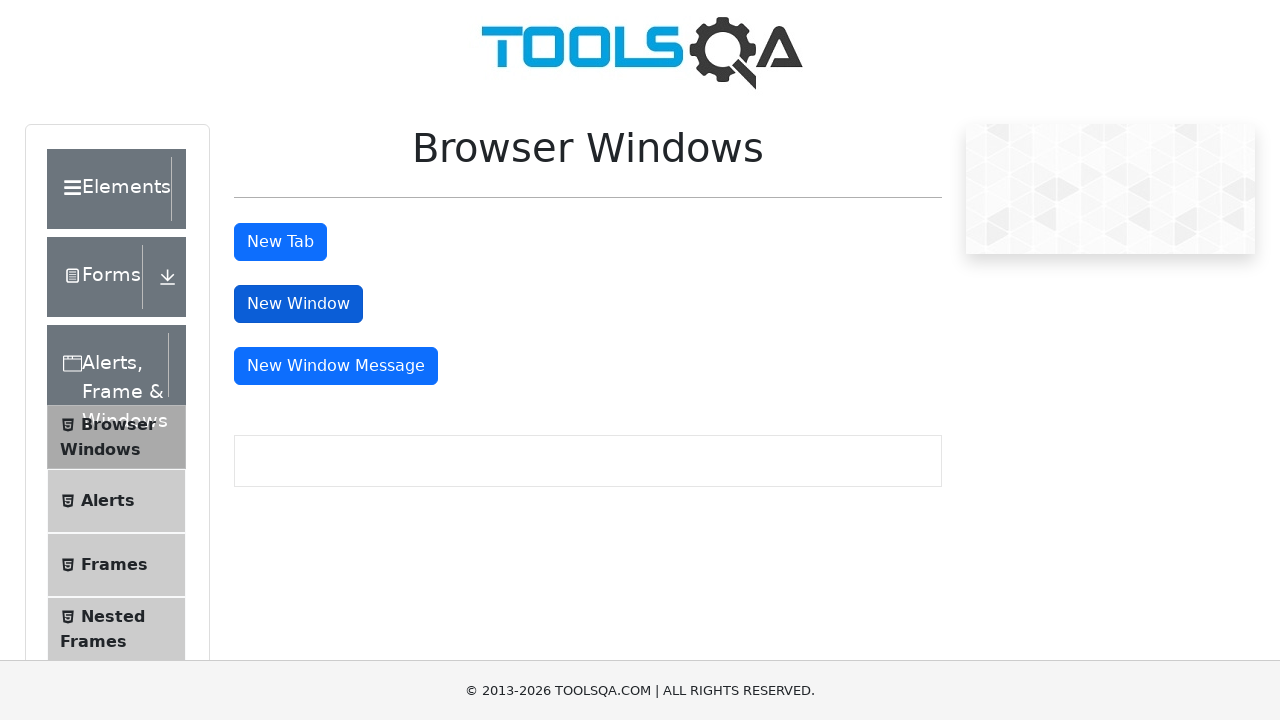

Retrieved heading text from new window: 'This is a sample page'
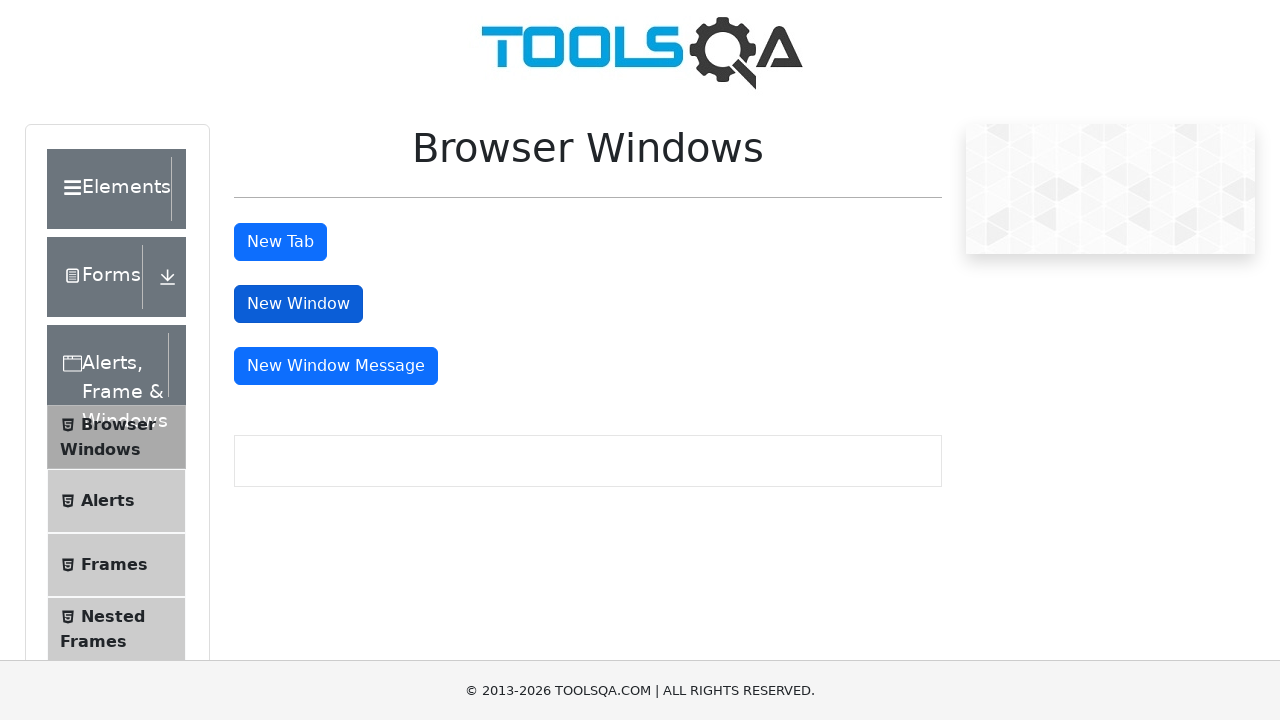

Closed the new window
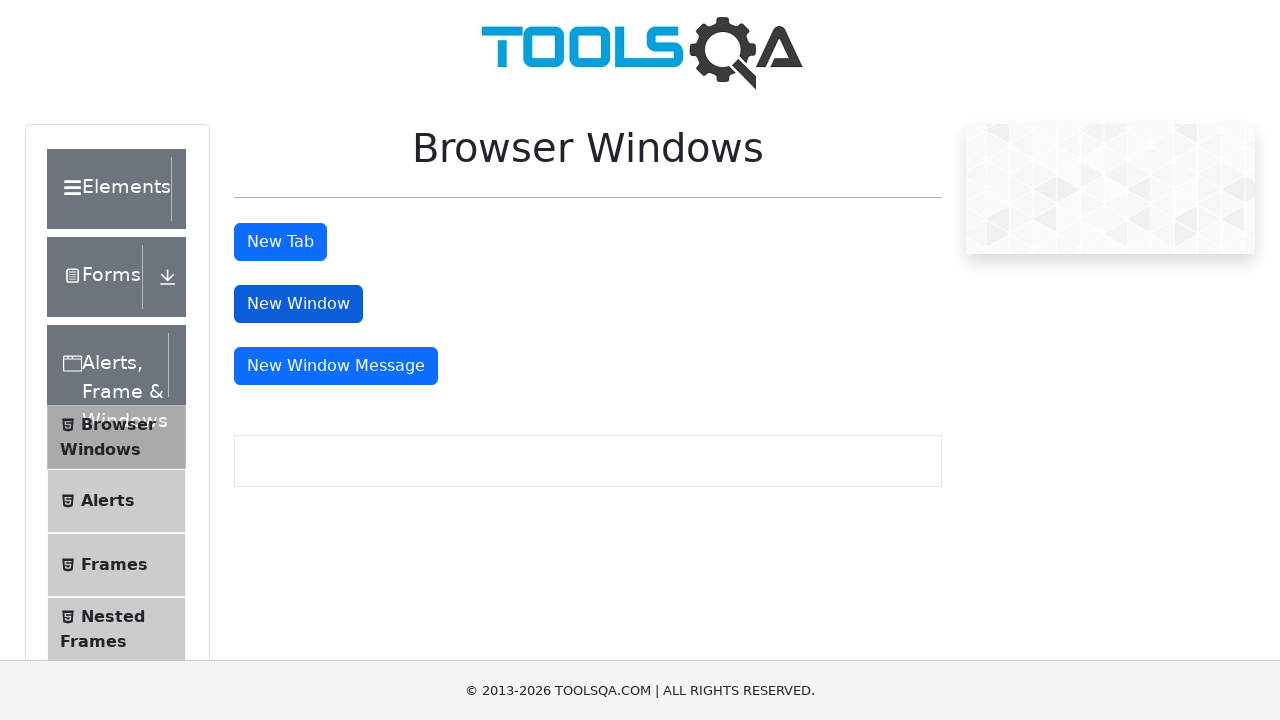

Created a new page
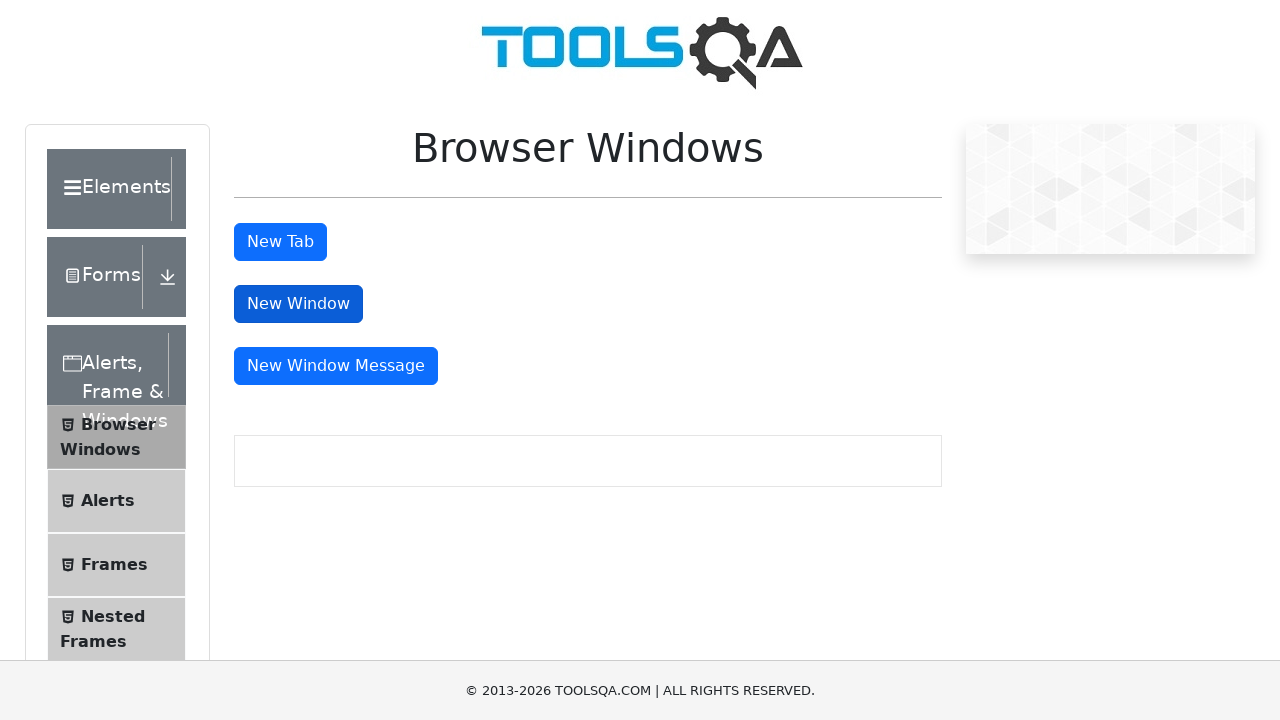

Navigated new page to https://the-internet.herokuapp.com/
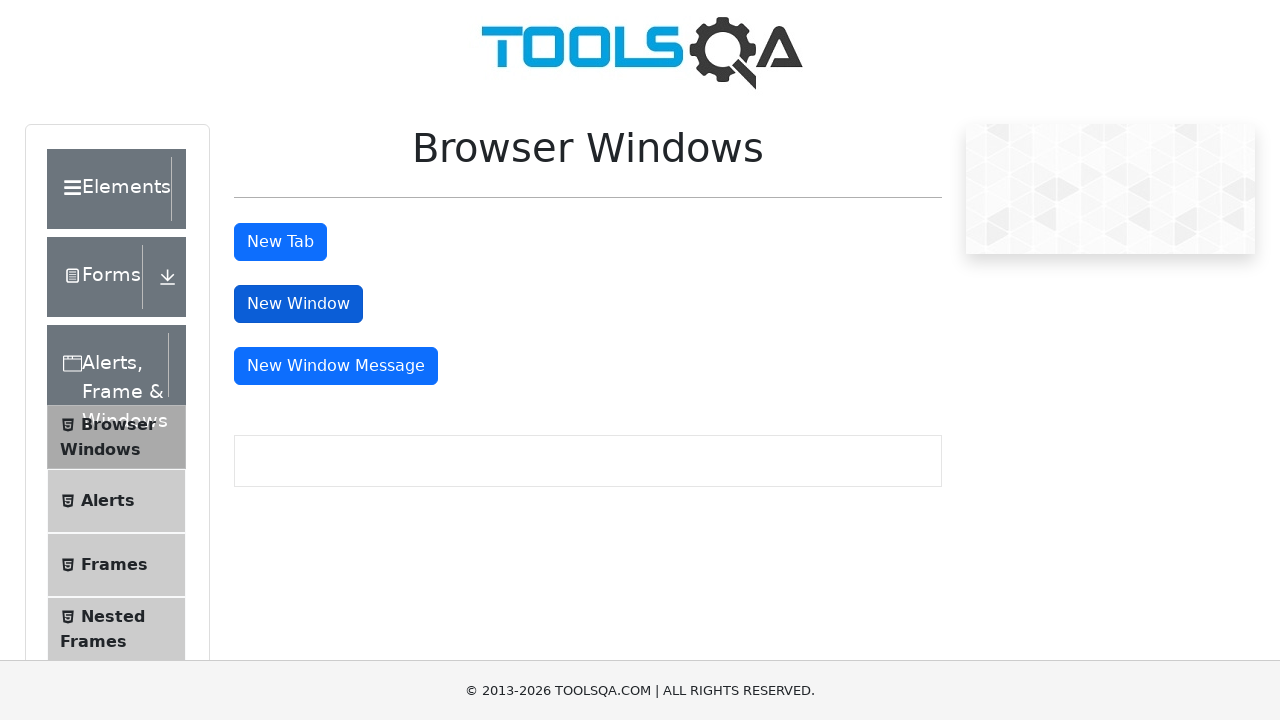

Created another new page
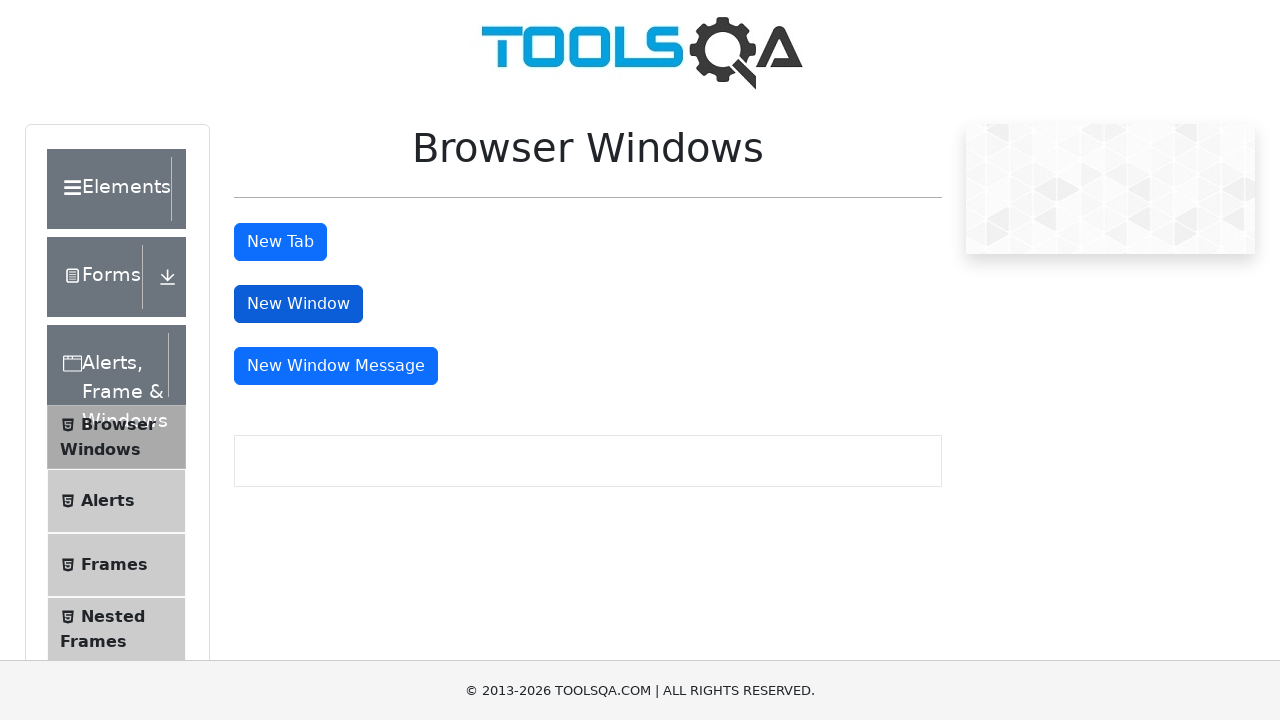

Navigated another page to https://www.lambdatest.com/blog/
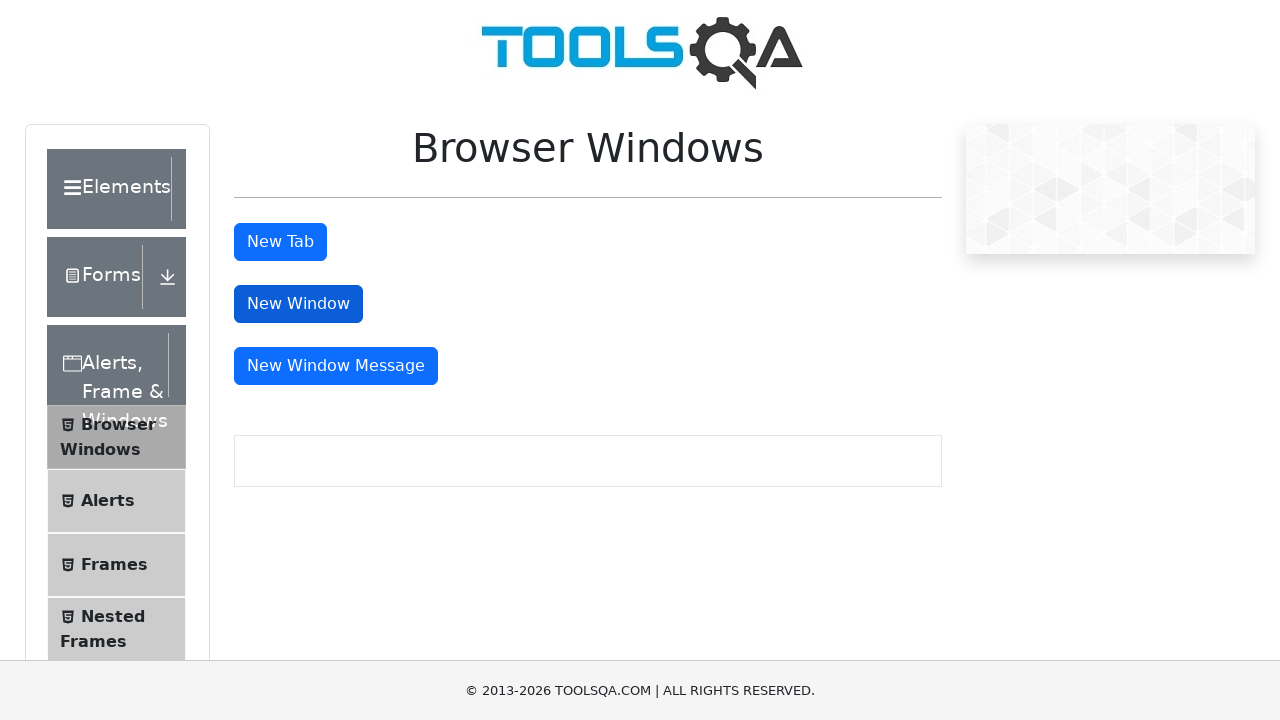

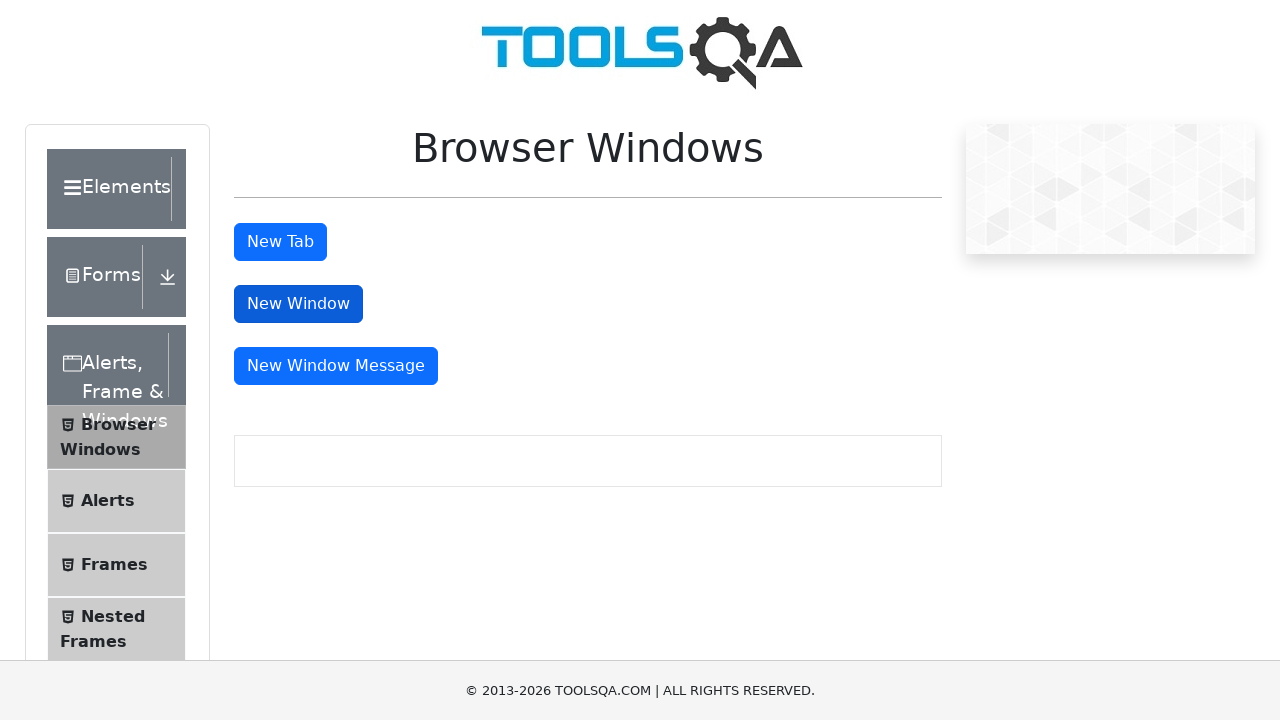